Navigates to the TestingMasters HRM demo application homepage and waits for the page to load.

Starting URL: http://www.testingmasters.com/hrm/

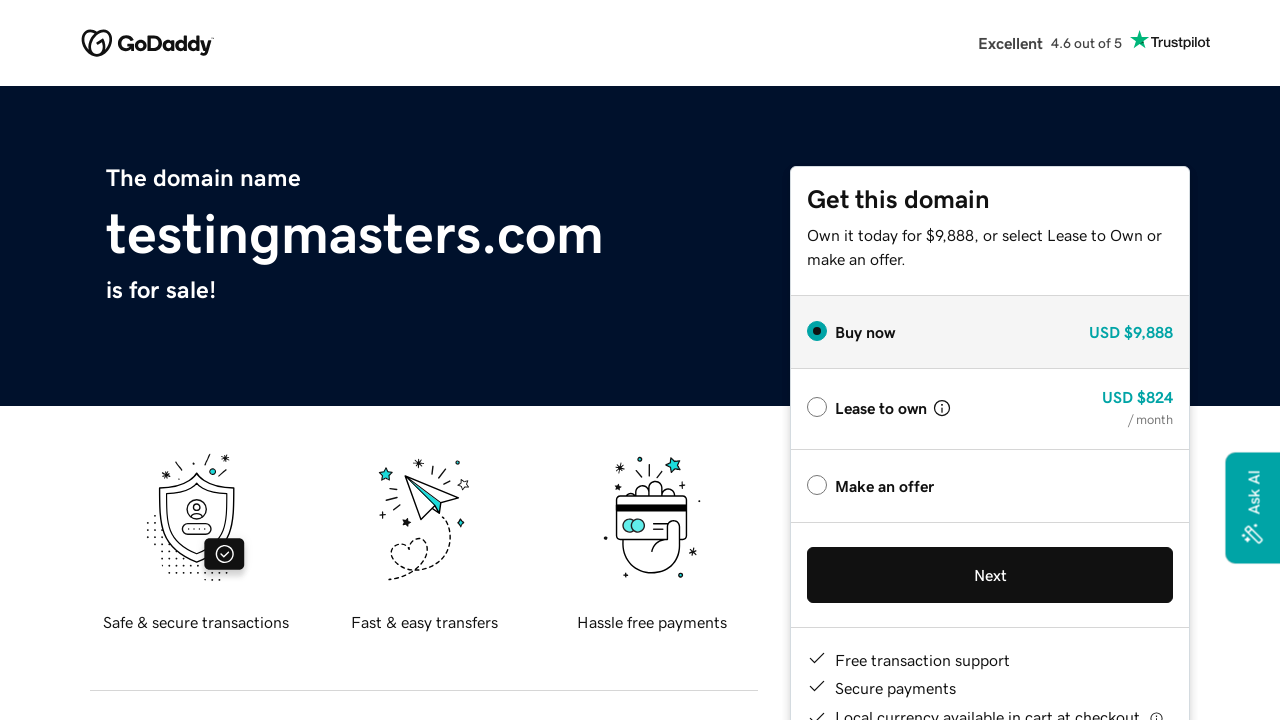

Navigated to TestingMasters HRM demo application homepage
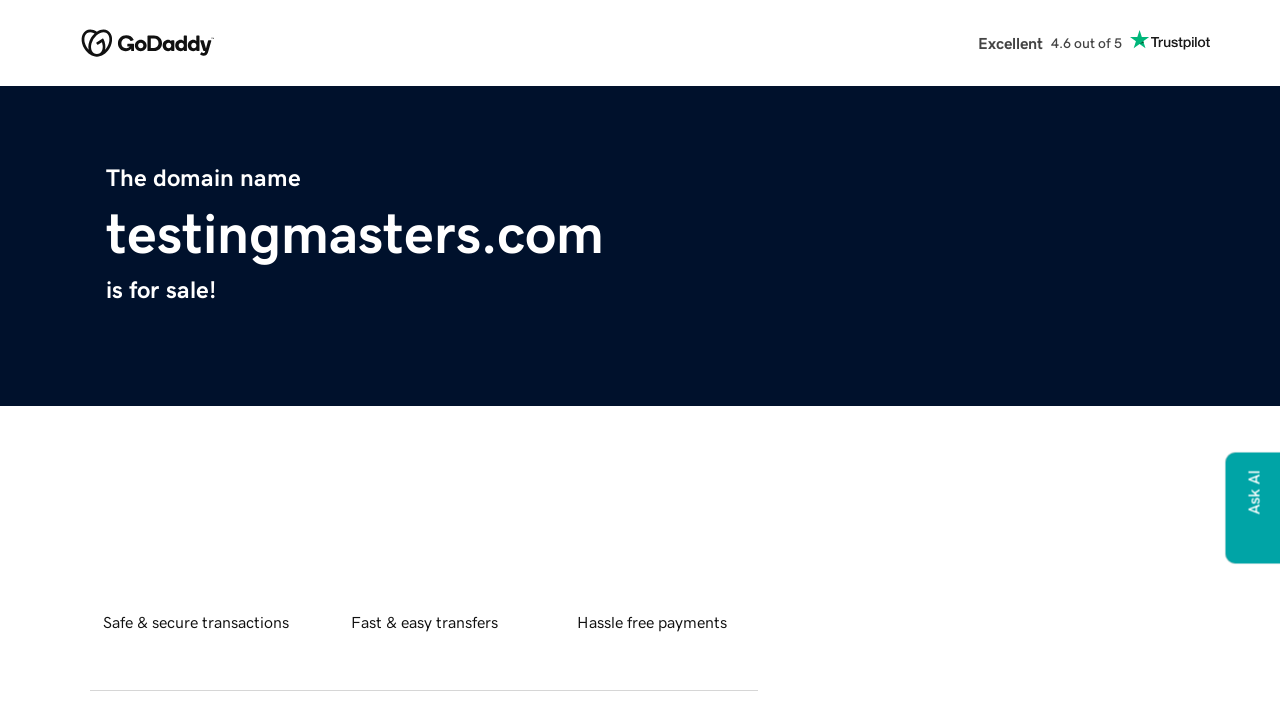

Page DOM content loaded successfully
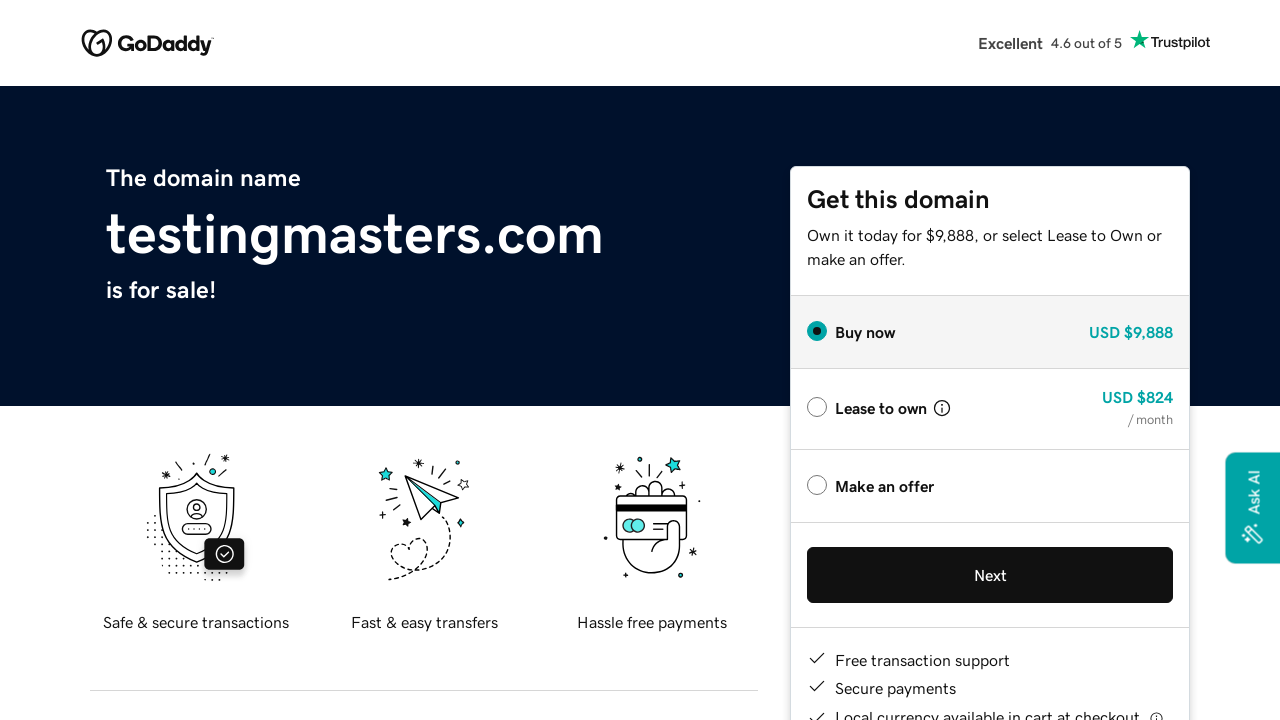

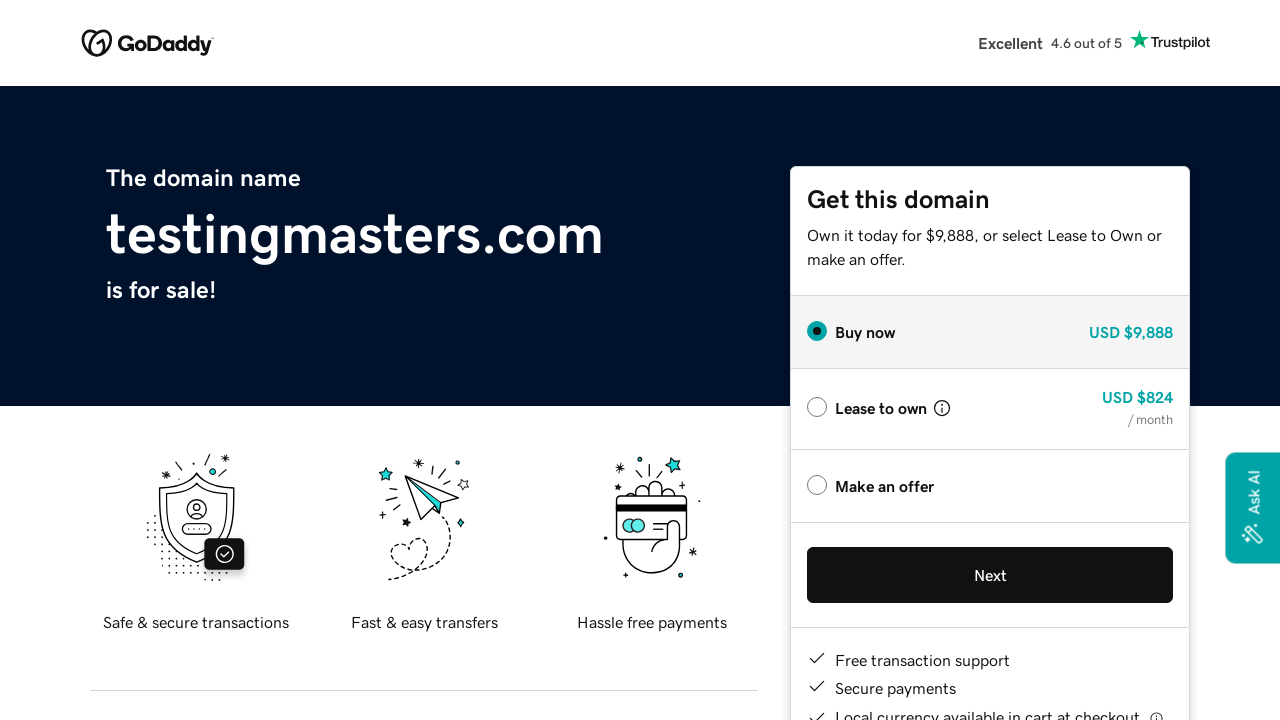